Tests various dropdown and select interactions on a practice page, including selecting from native dropdowns, searchable dropdowns, country/city cascading dropdowns, and multi-select options.

Starting URL: https://www.leafground.com/select.xhtml

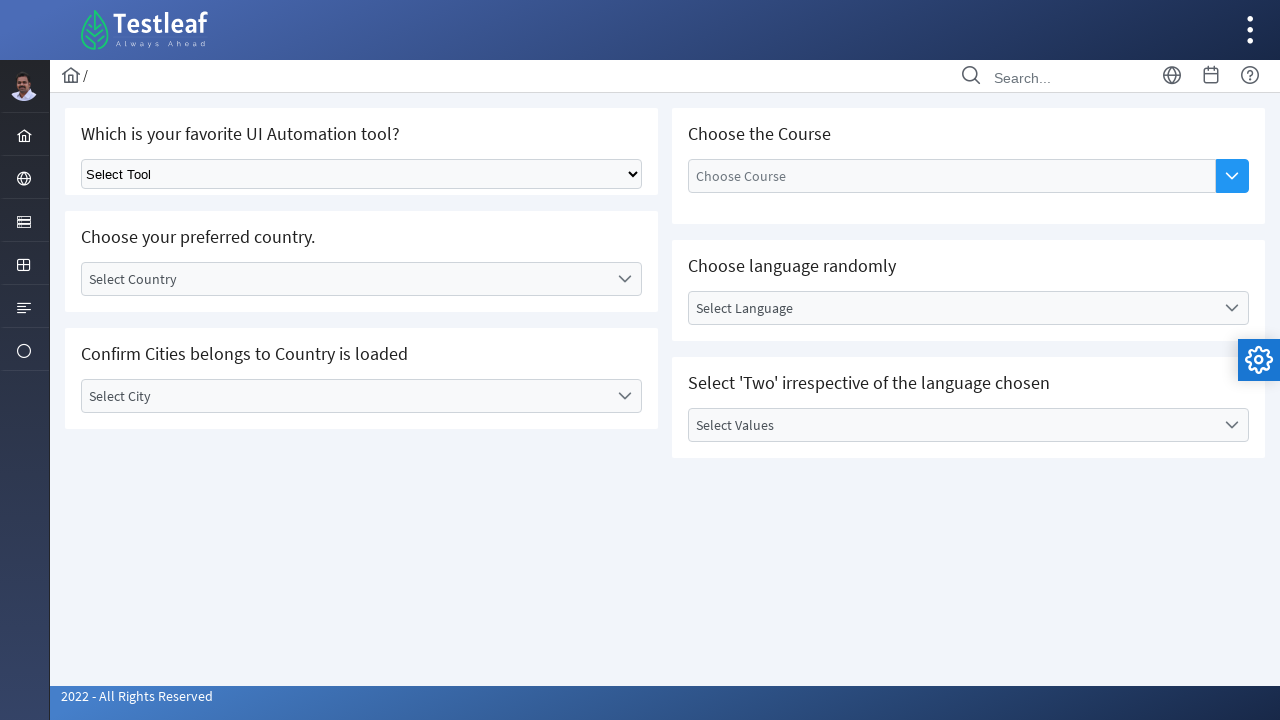

Selected 'Selenium' from UI Automation tool dropdown on //h5[contains(text(),'Which is your favorite UI Automation tool?')]/parent::div/
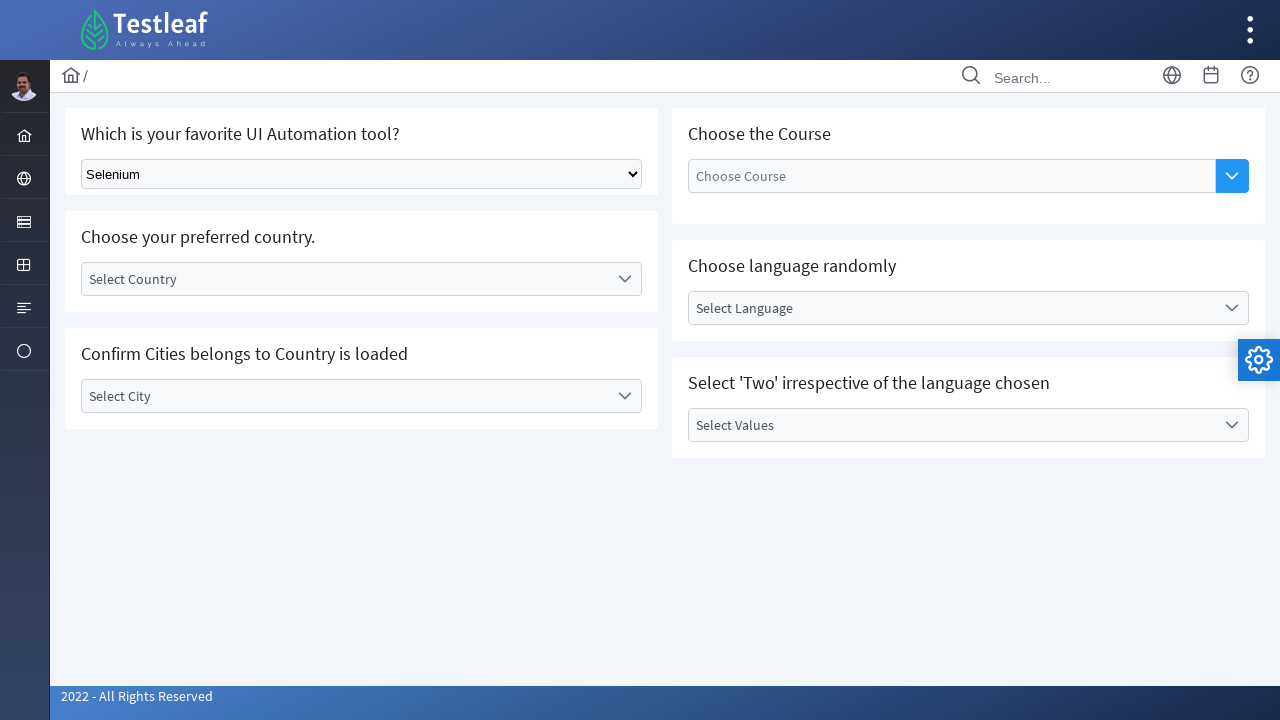

Clicked on 'Select Country' dropdown at (345, 279) on xpath=//label[contains(text(),'Select Country')]
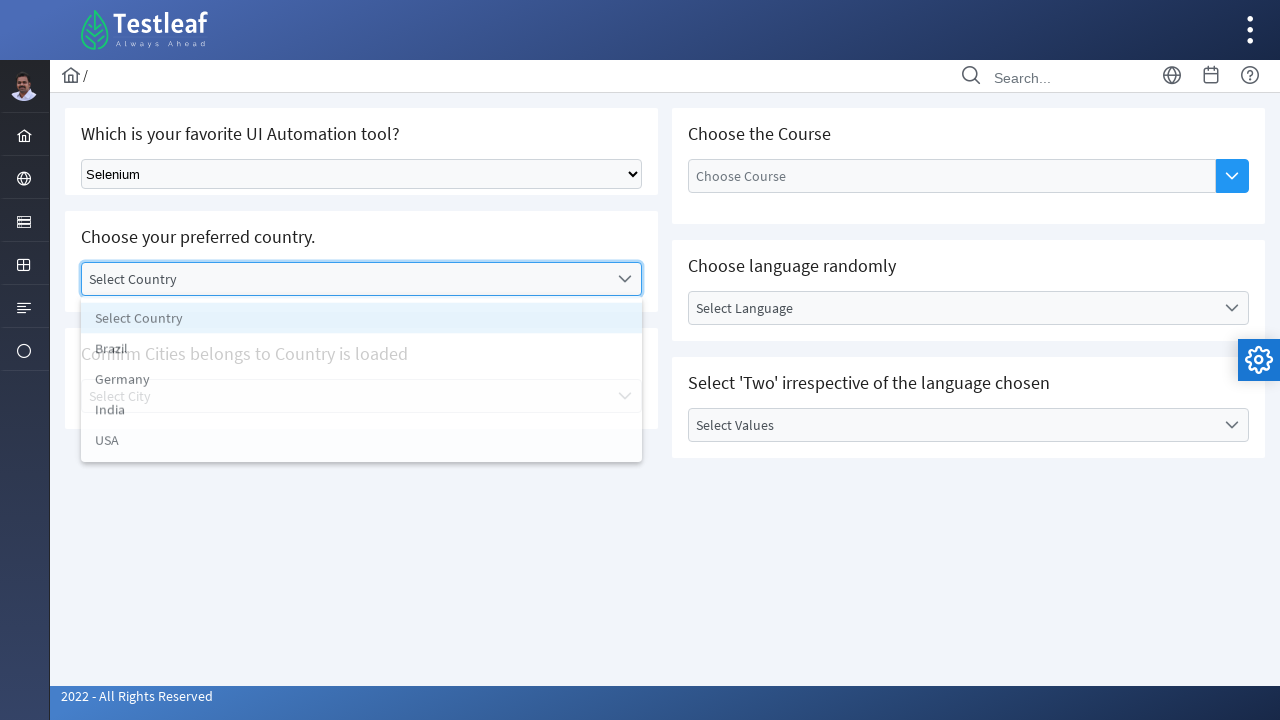

Country dropdown options loaded
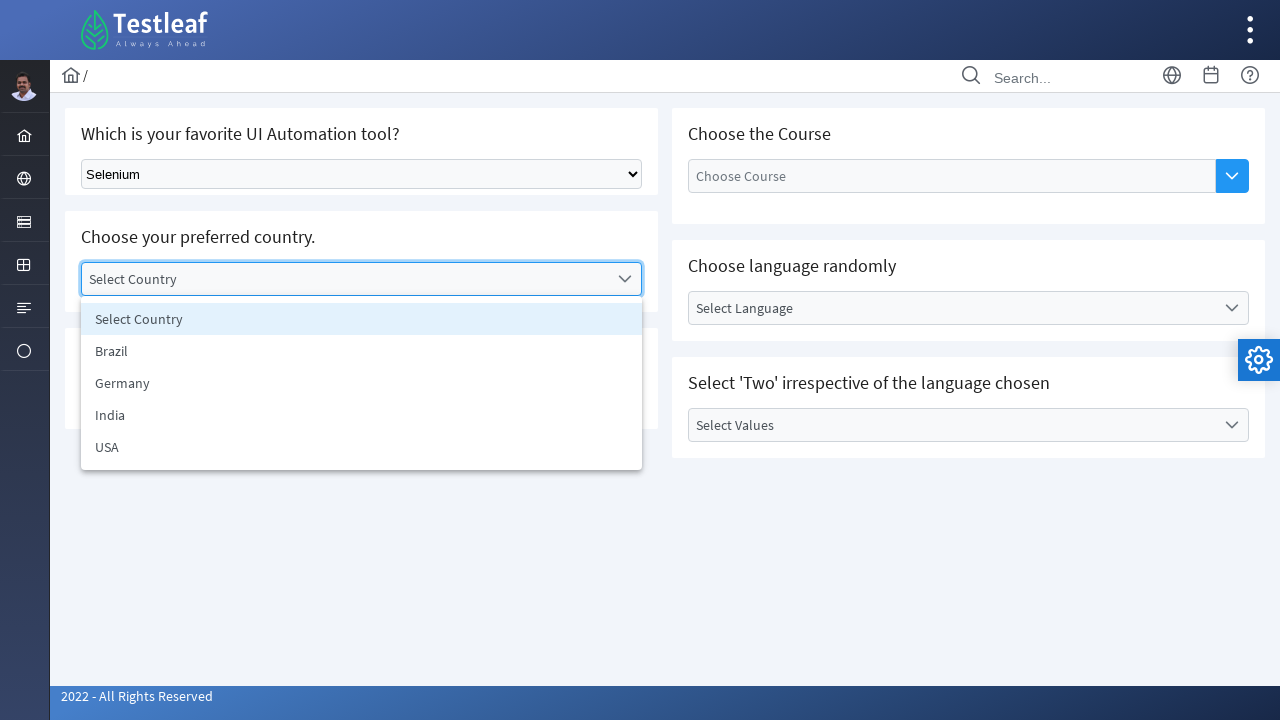

Selected 'India' from country dropdown at (362, 415) on xpath=//li[contains(text(),'India')]
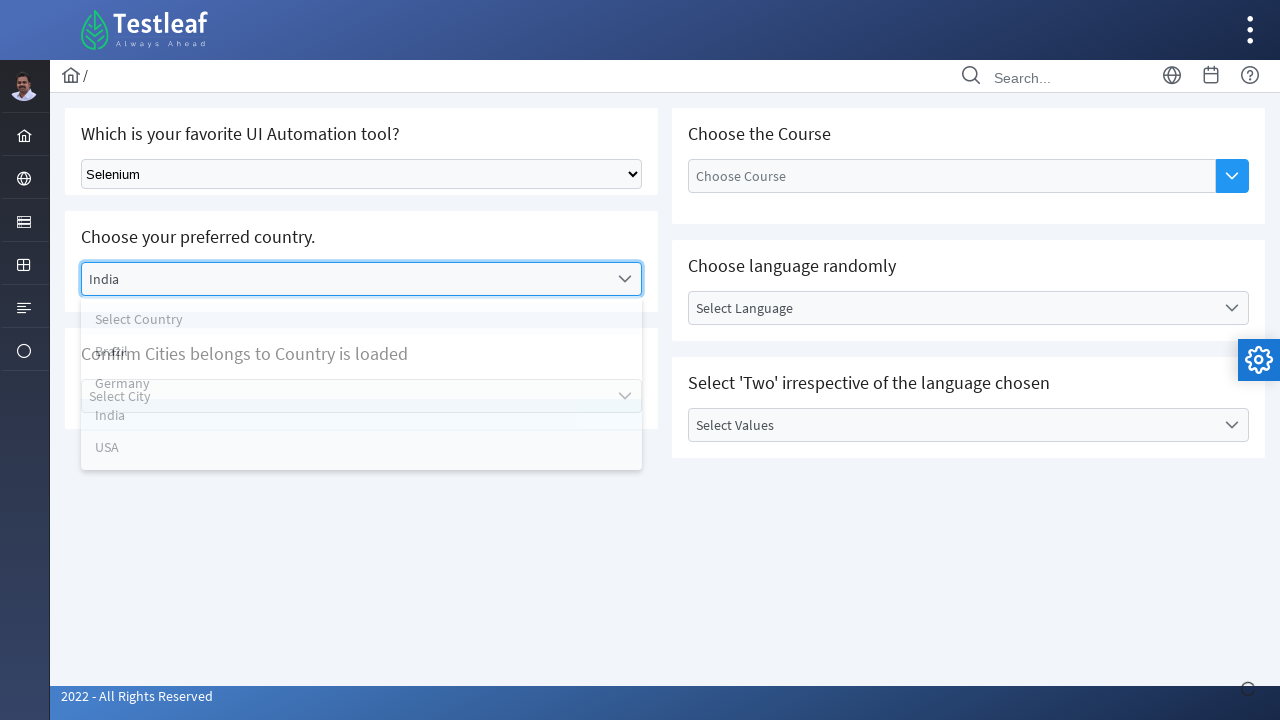

Clicked on 'Select City' dropdown at (345, 396) on xpath=//label[contains(text(),'Select City')]
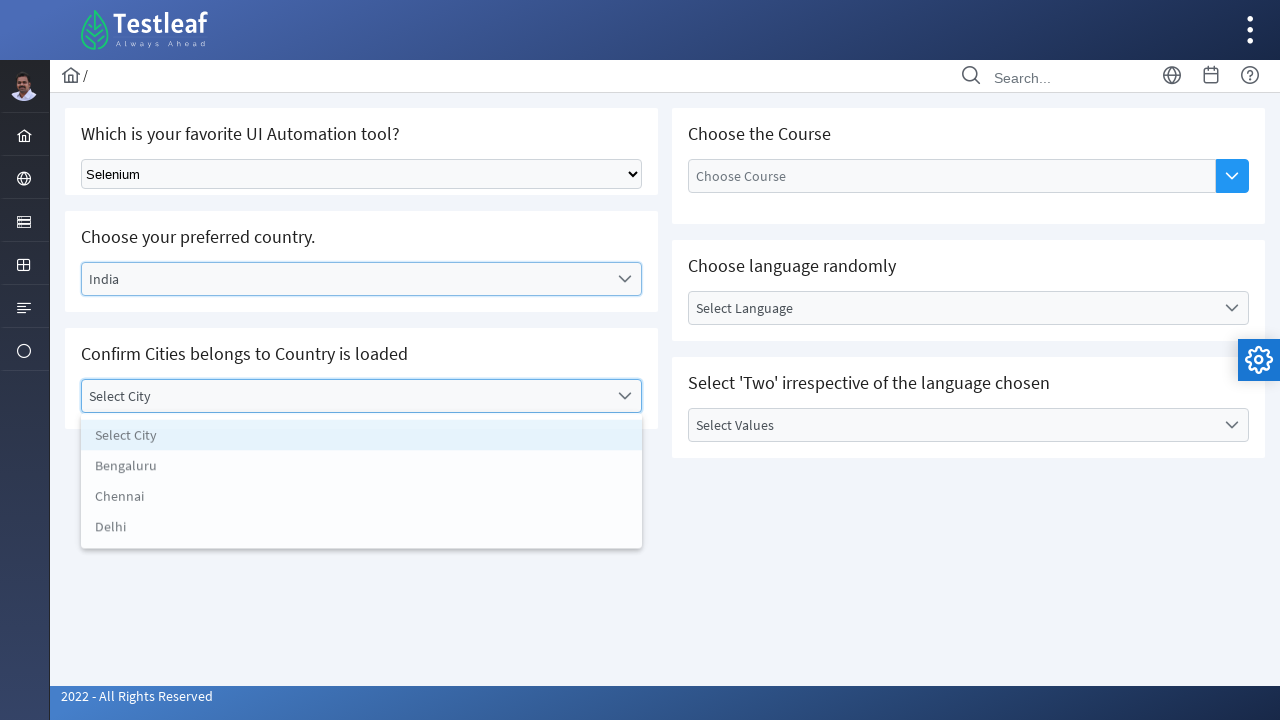

City dropdown options loaded for selected country
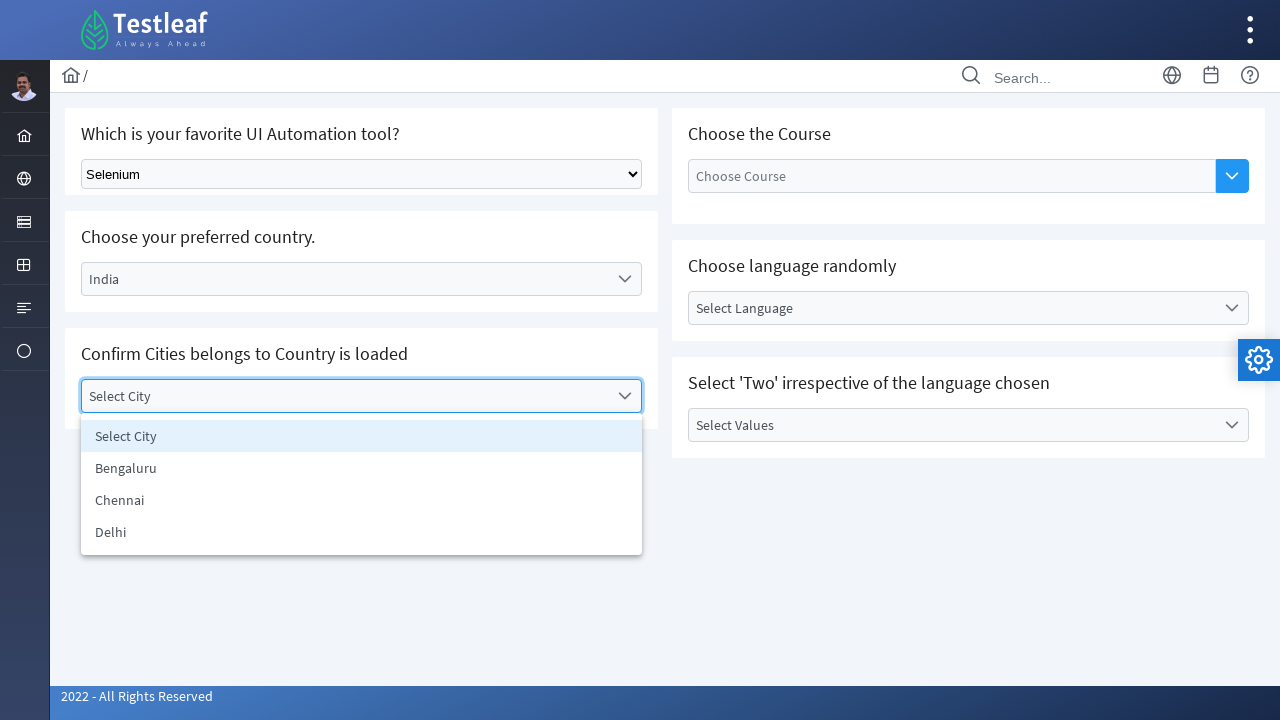

Selected 'Chennai' from city dropdown at (362, 500) on xpath=//li[contains(text(),'Chennai')]
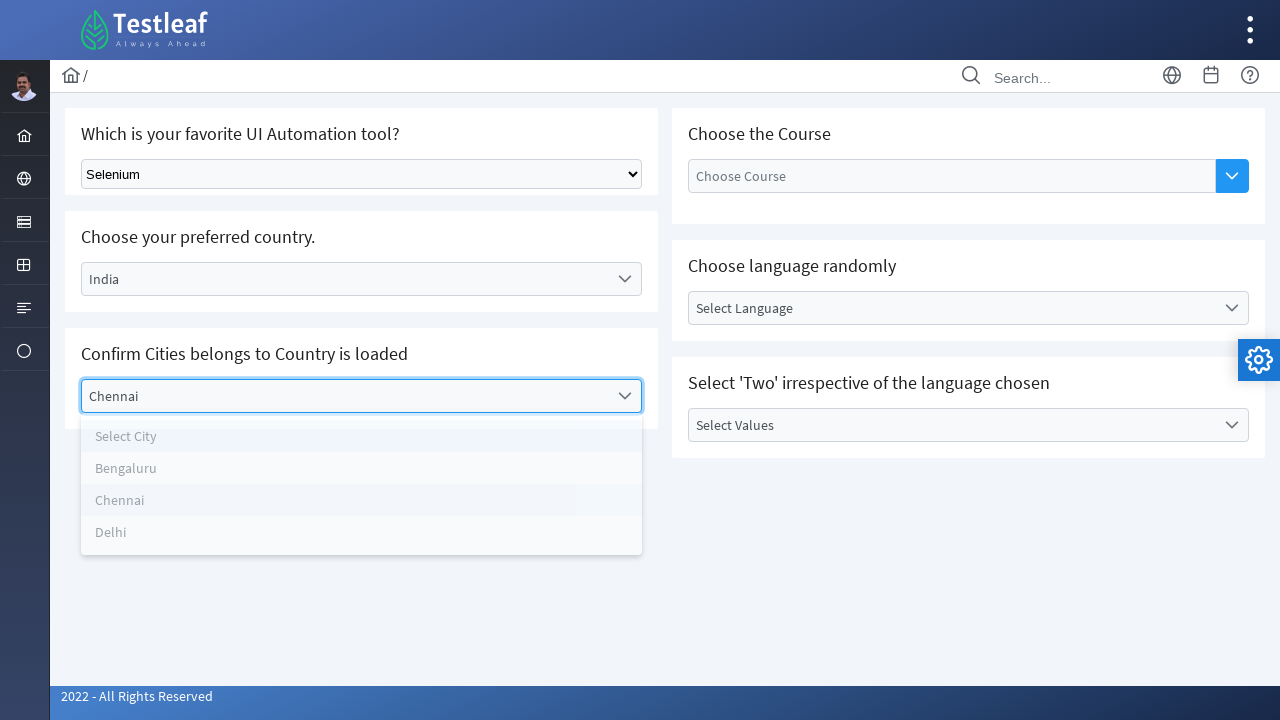

Clicked on 'Choose the Course' dropdown button at (1232, 176) on xpath=//h5[contains(text(),'Choose the Course')]/parent::div//button
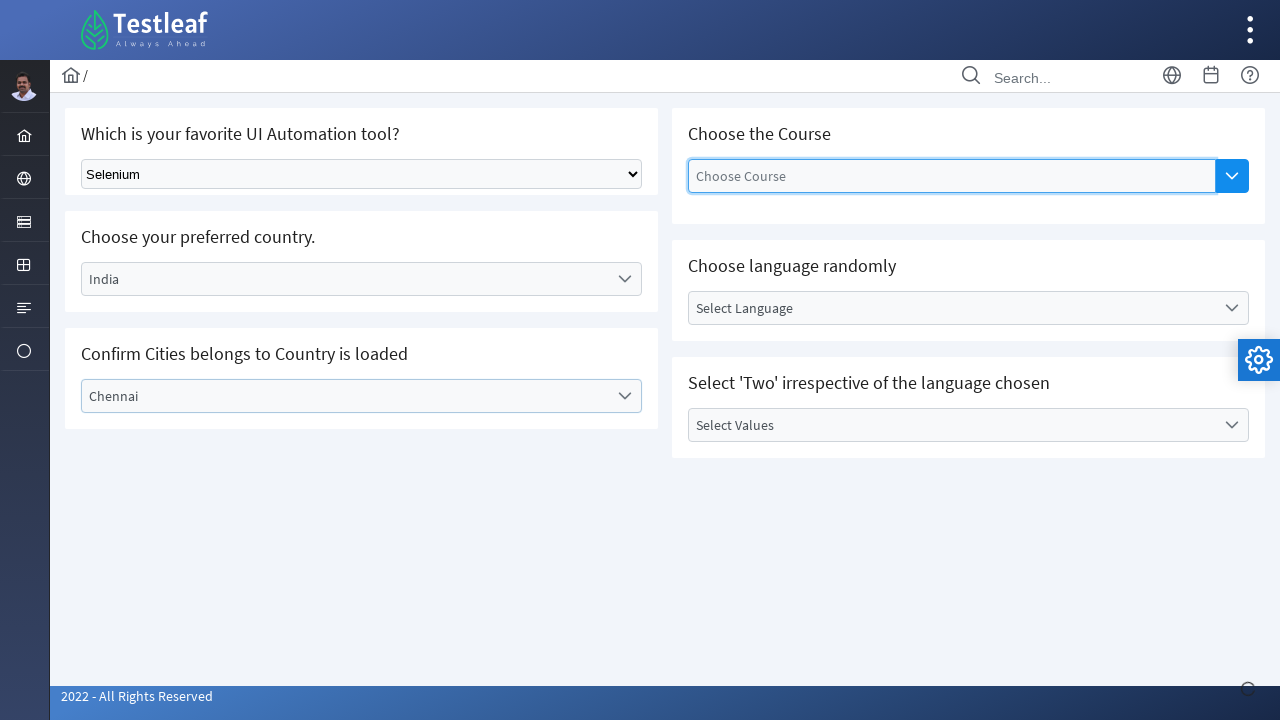

Course dropdown options loaded
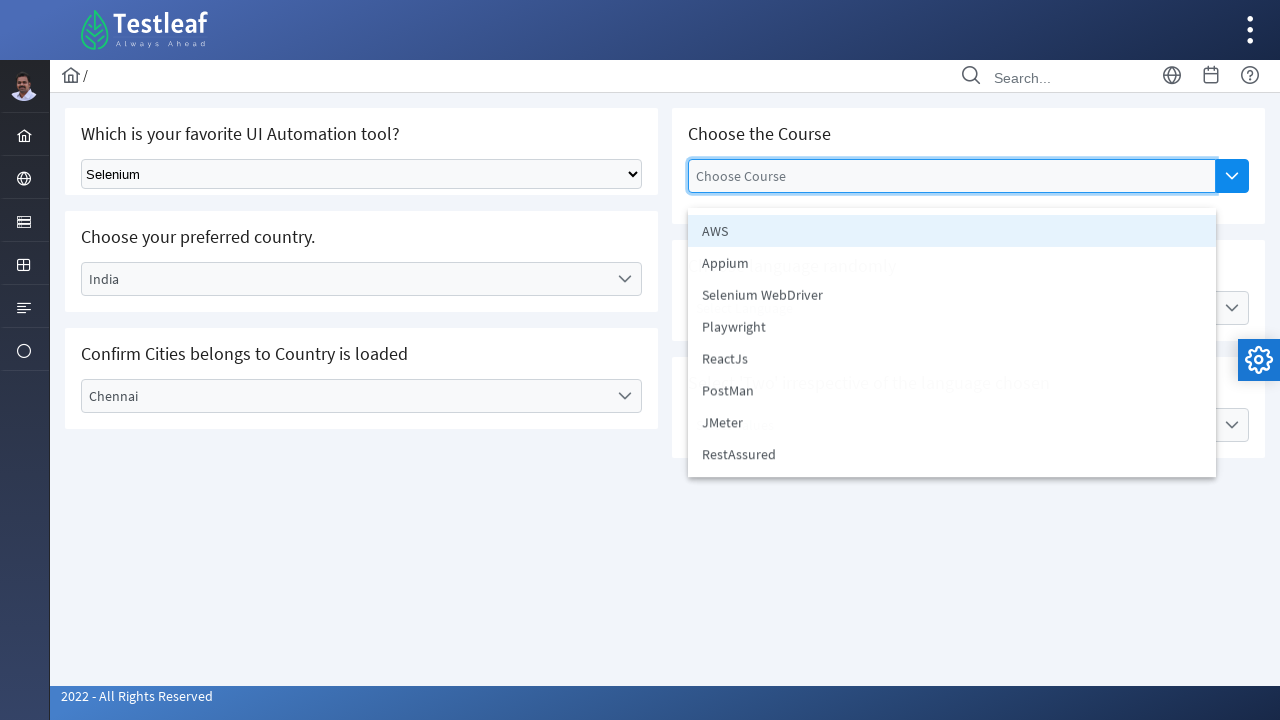

Selected 'Selenium WebDriver' from course dropdown at (952, 295) on xpath=//li[contains(text(),'Selenium WebDriver')]
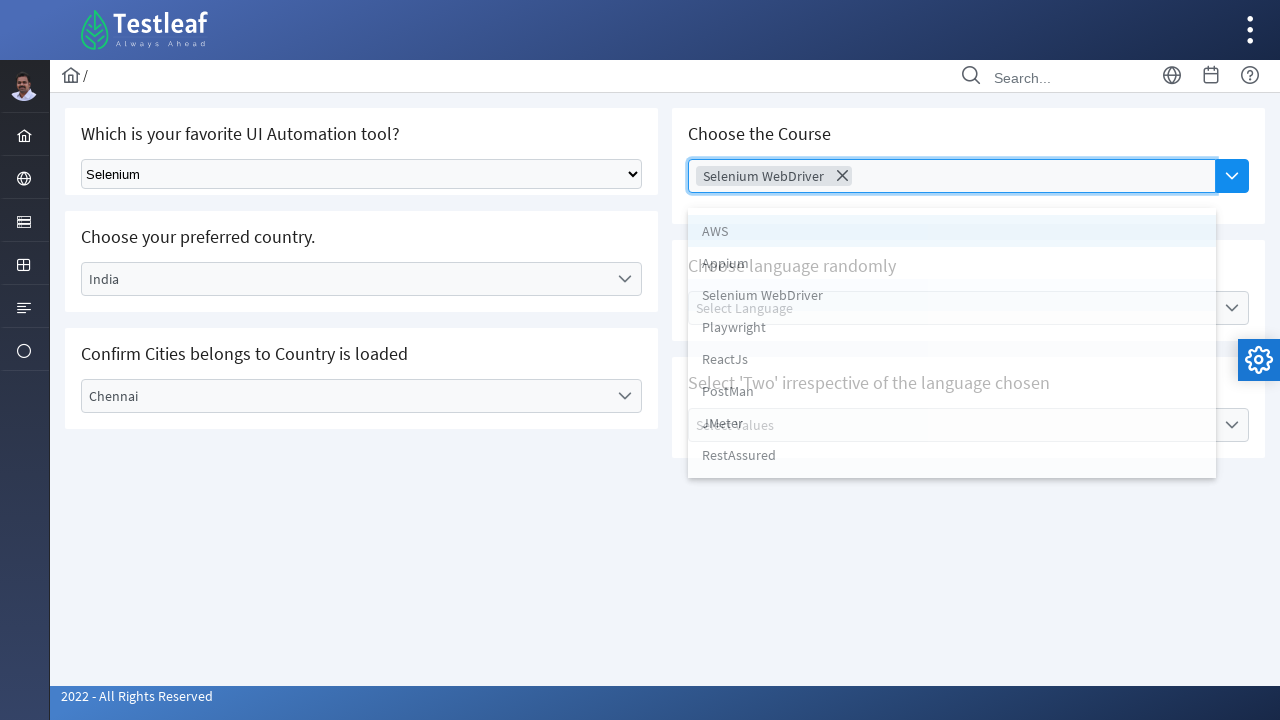

Clicked on 'Select Language' dropdown at (952, 308) on xpath=//label[contains(text(),'Select Language')]
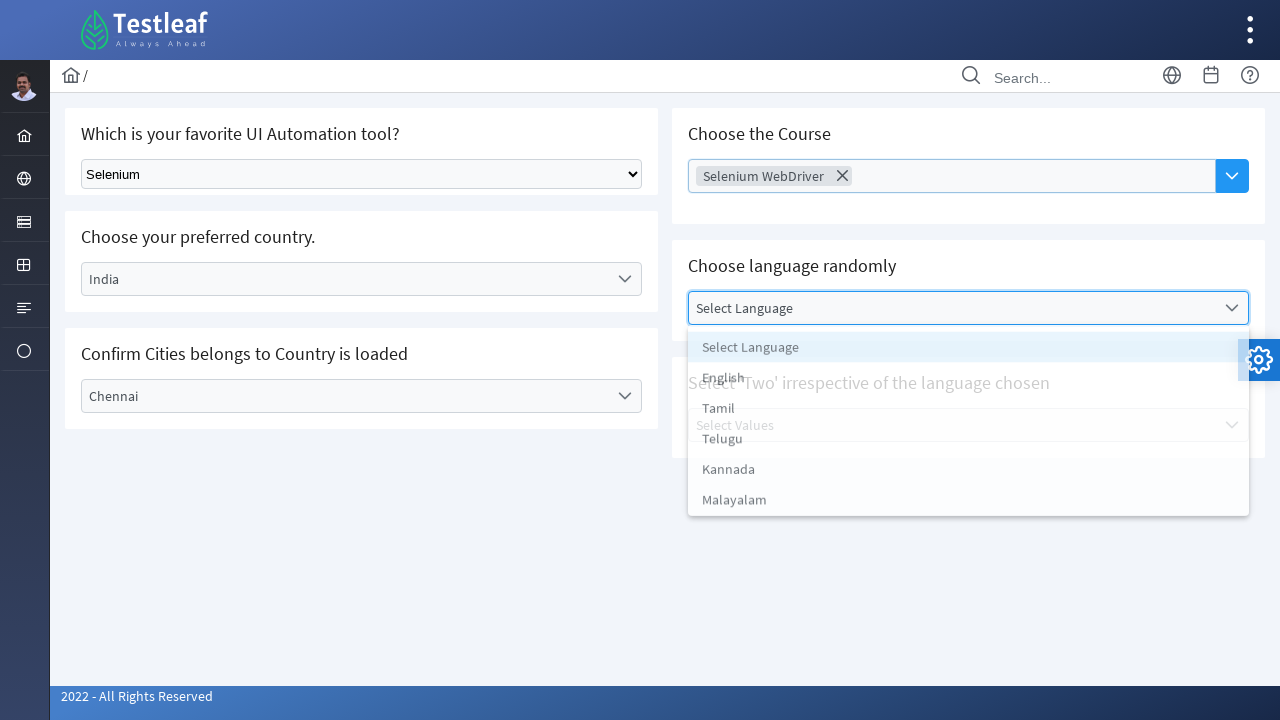

Language dropdown options loaded
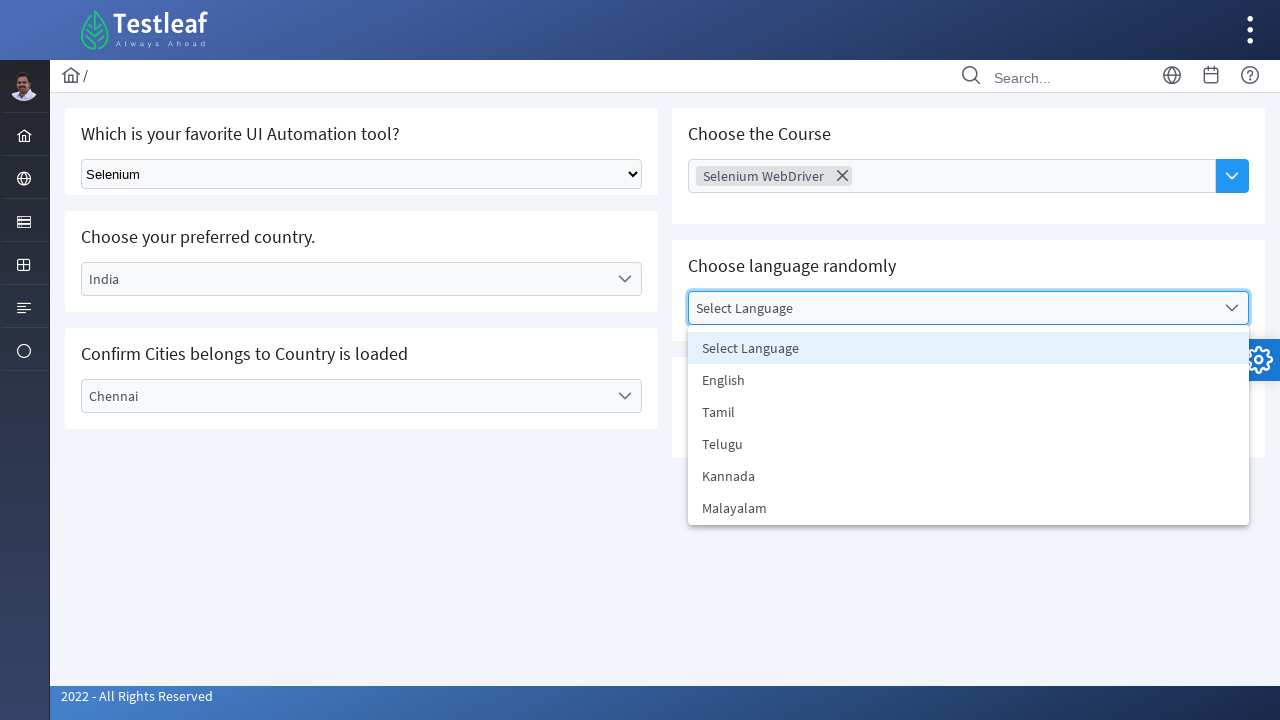

Selected 'Tamil' from language dropdown at (968, 412) on xpath=//li[contains(text(),'Tamil')]
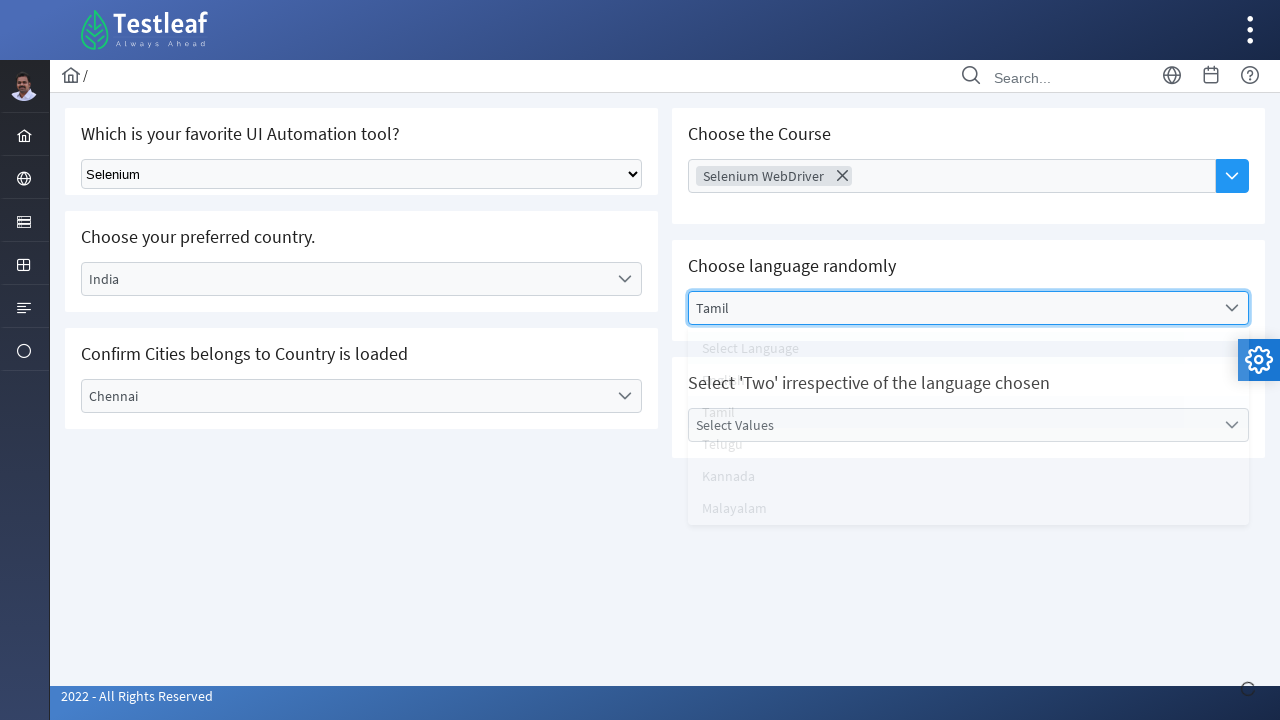

Clicked on 'Select Values' multi-select dropdown at (952, 425) on xpath=//label[contains(text(),'Select Values')]
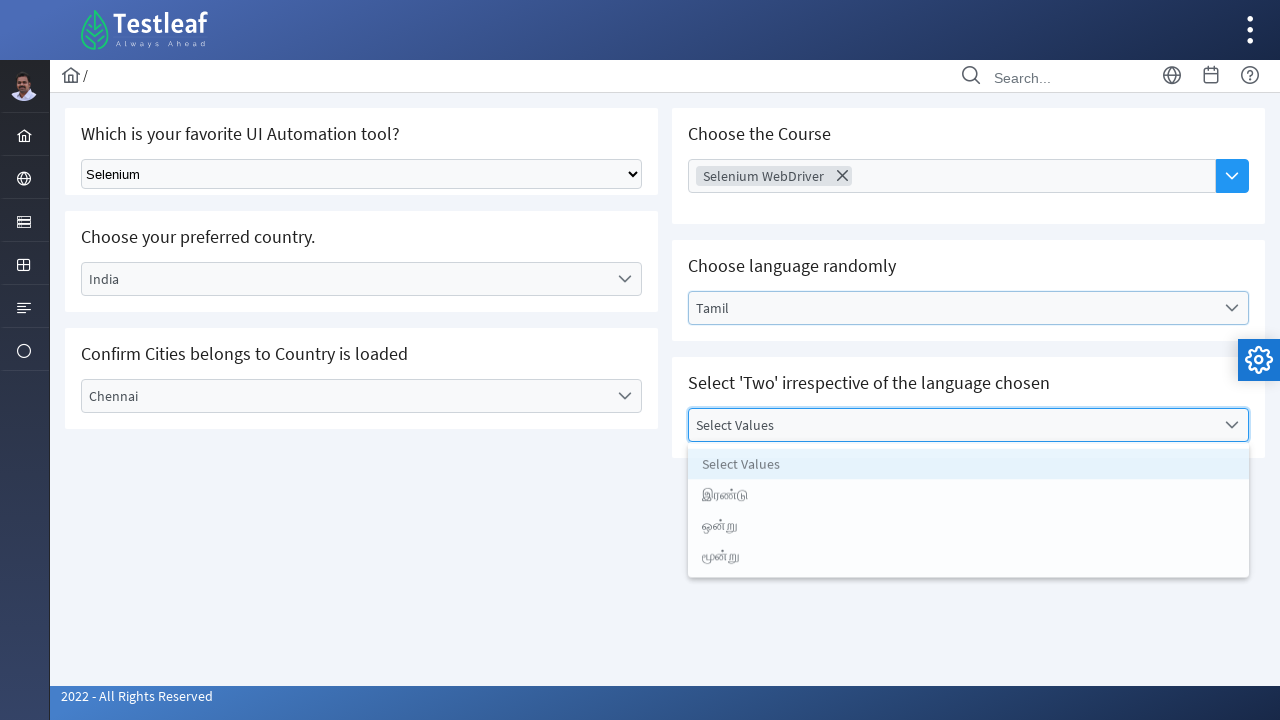

Multi-select dropdown options loaded
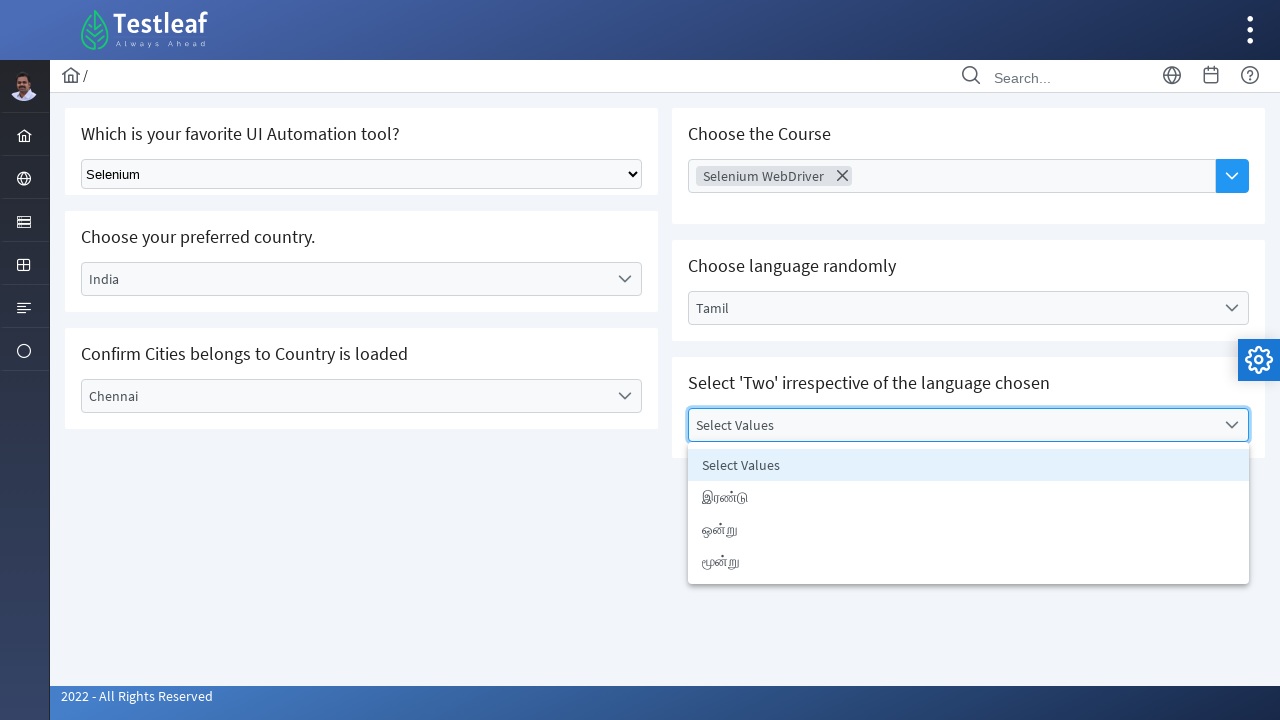

Selected second value from multi-select options at (968, 497) on xpath=//li[contains(text(),'Select Values')]/parent::ul/li[2]
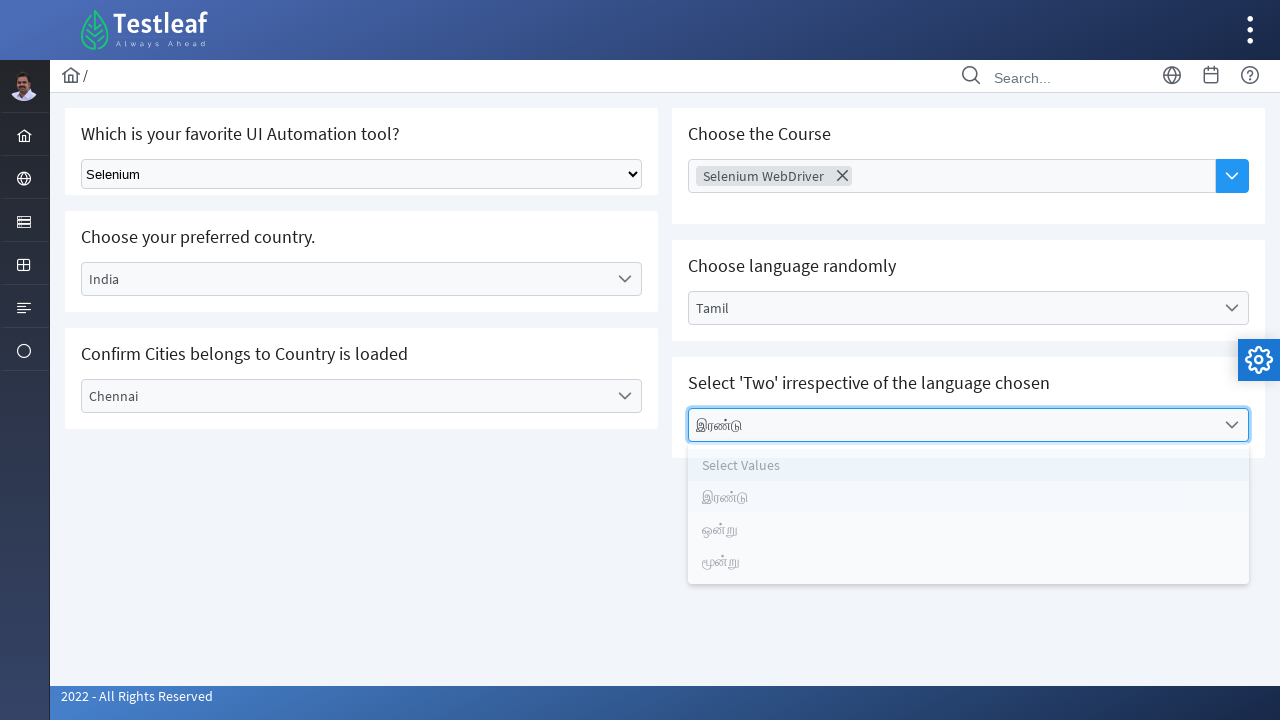

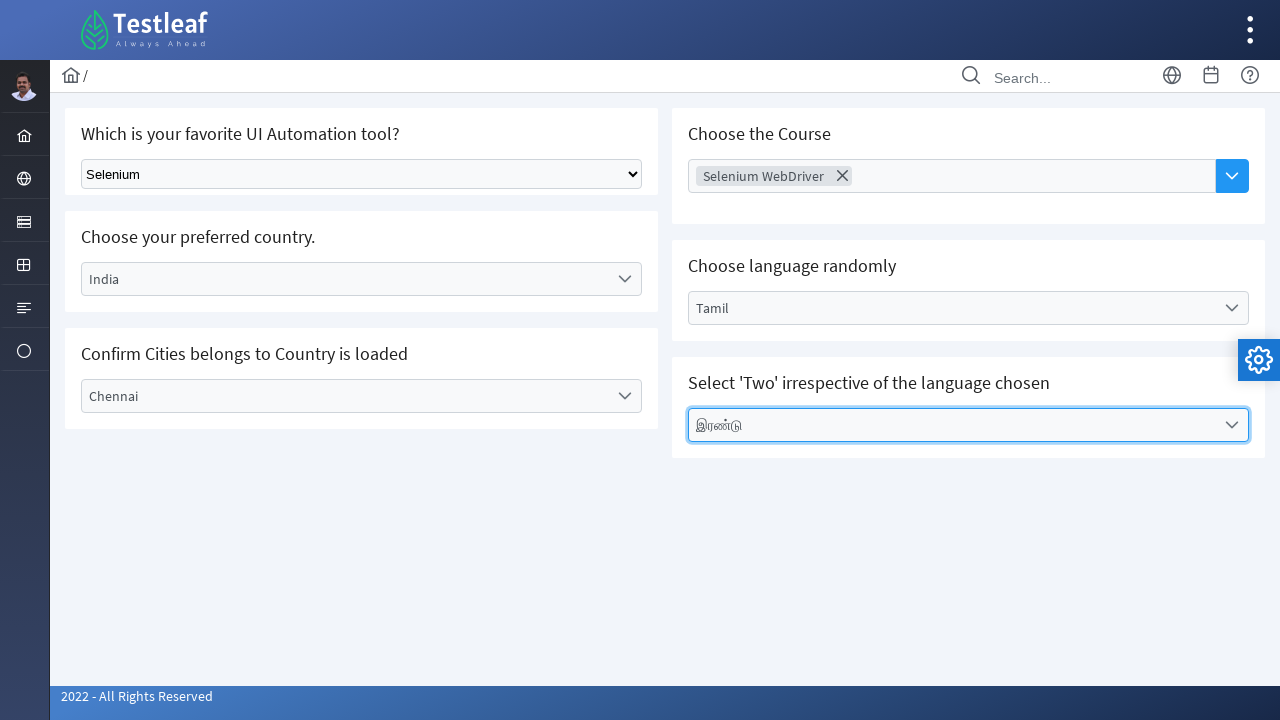